Tests switching to a new browser window by clicking a button that opens a new window, switching to it, verifying the URL, then closing it and returning to the main window.

Starting URL: https://demoqa.com/browser-windows

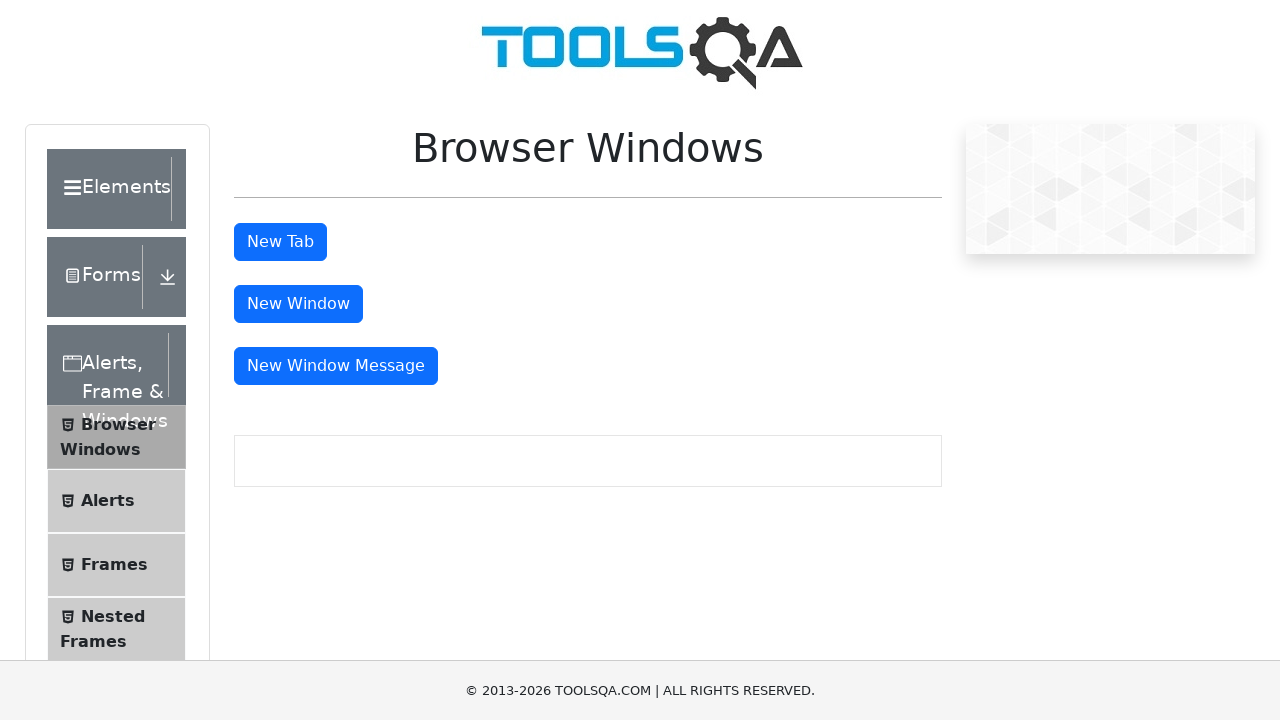

New window button selector is ready
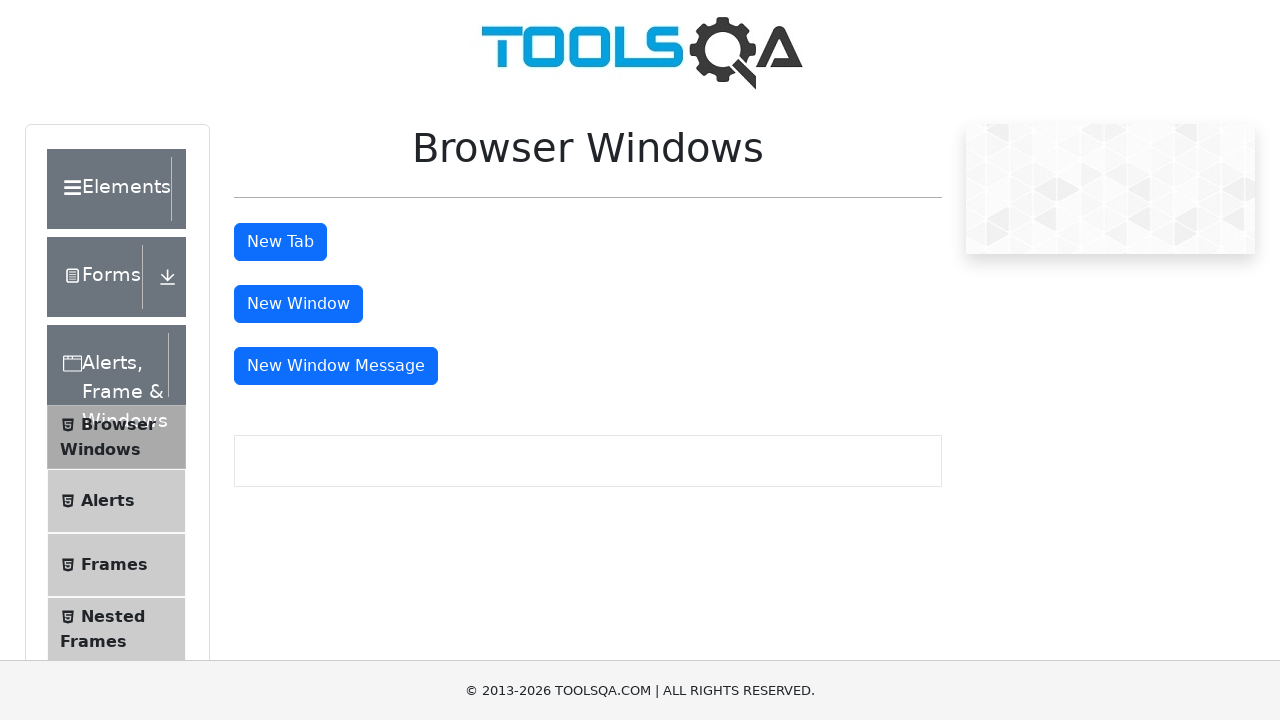

Clicked button to open new window at (298, 304) on #windowButton
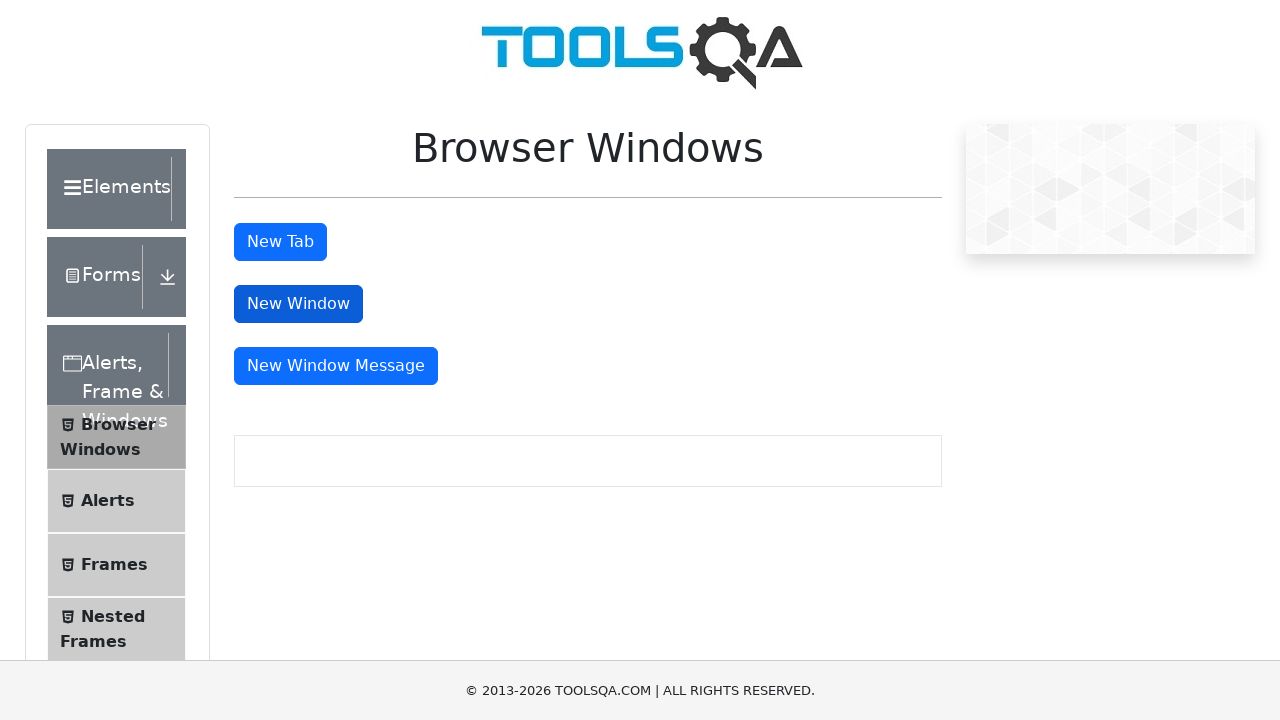

New window opened and reference obtained
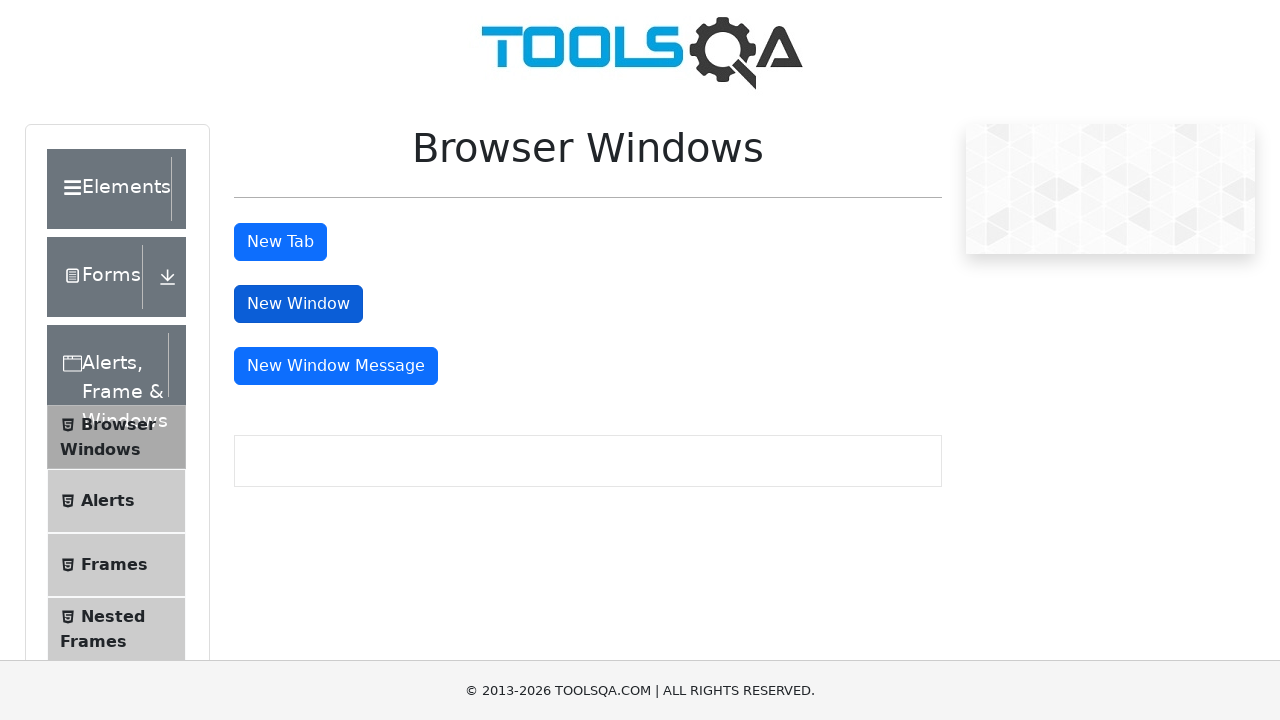

New page loaded completely
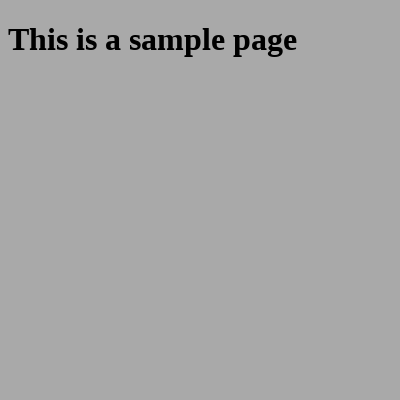

Closed the new window
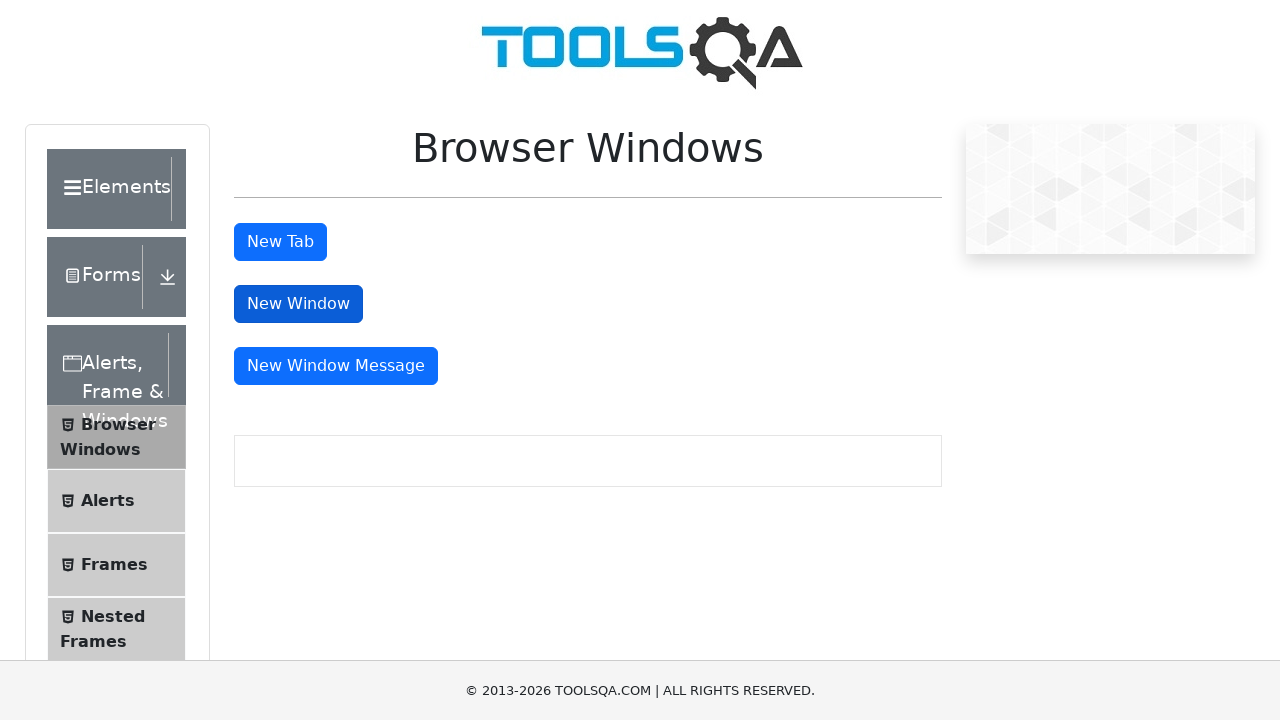

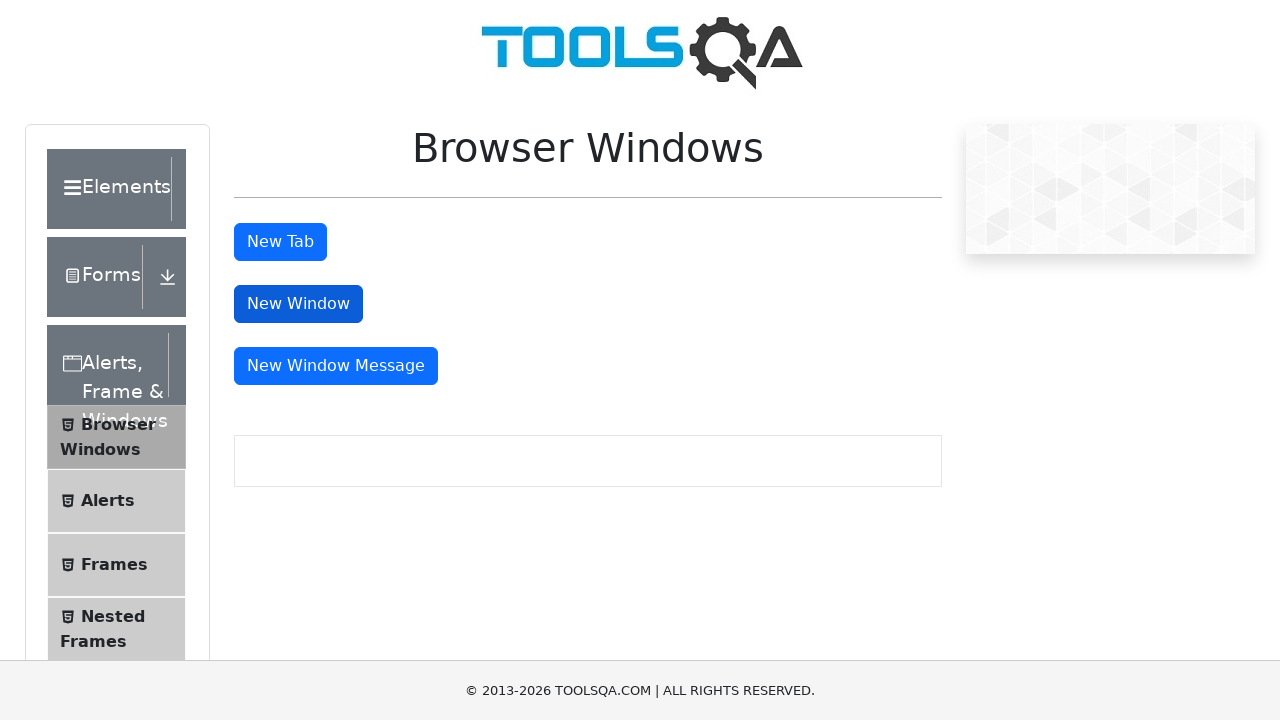